Tests date picker functionality by clicking on the date input field to open the calendar picker

Starting URL: https://demoqa.com/date-picker

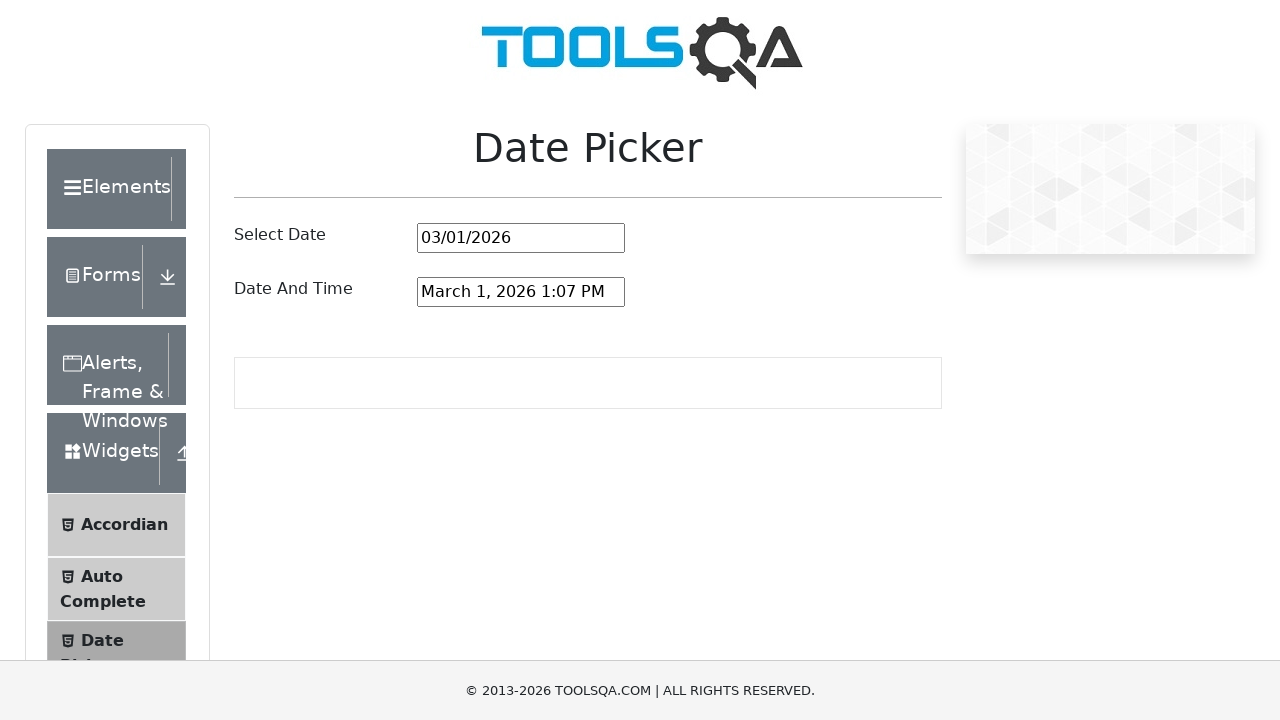

Clicked on date picker input field to open calendar at (521, 238) on input#datePickerMonthYearInput
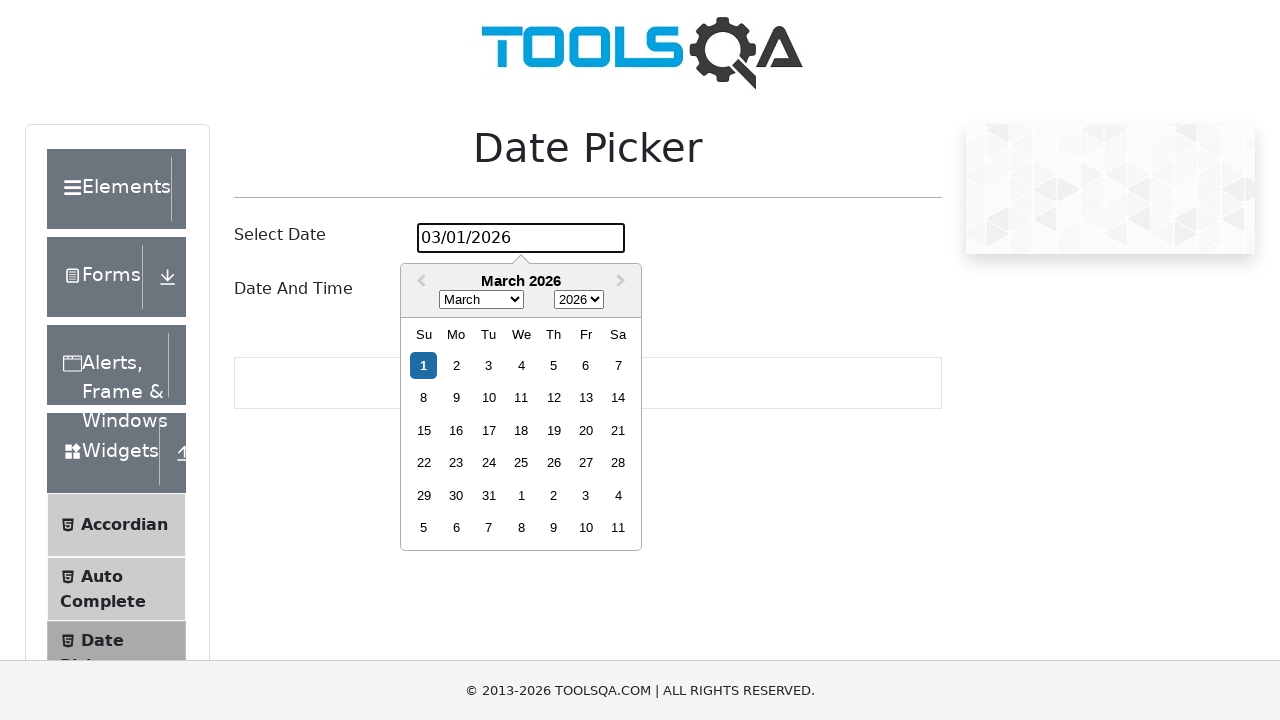

Date picker calendar appeared
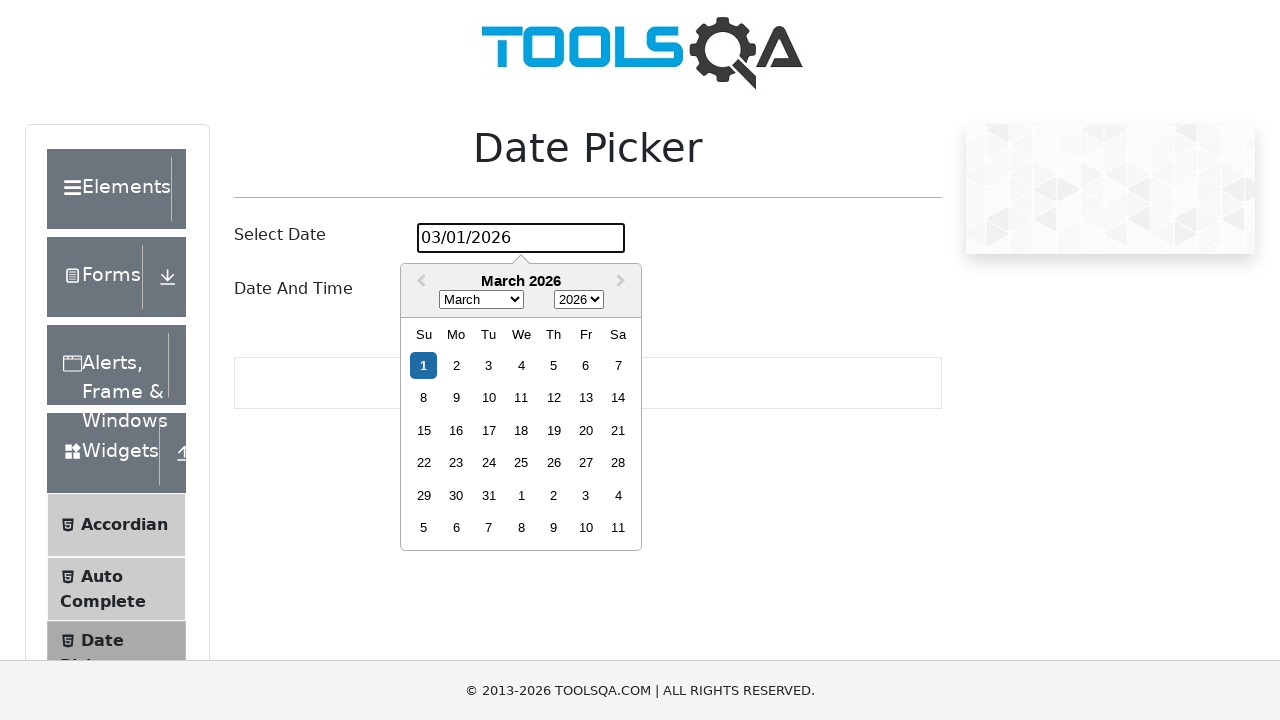

Selected the 15th day from the date picker calendar at (424, 430) on .react-datepicker__day--015:not(.react-datepicker__day--outside-month)
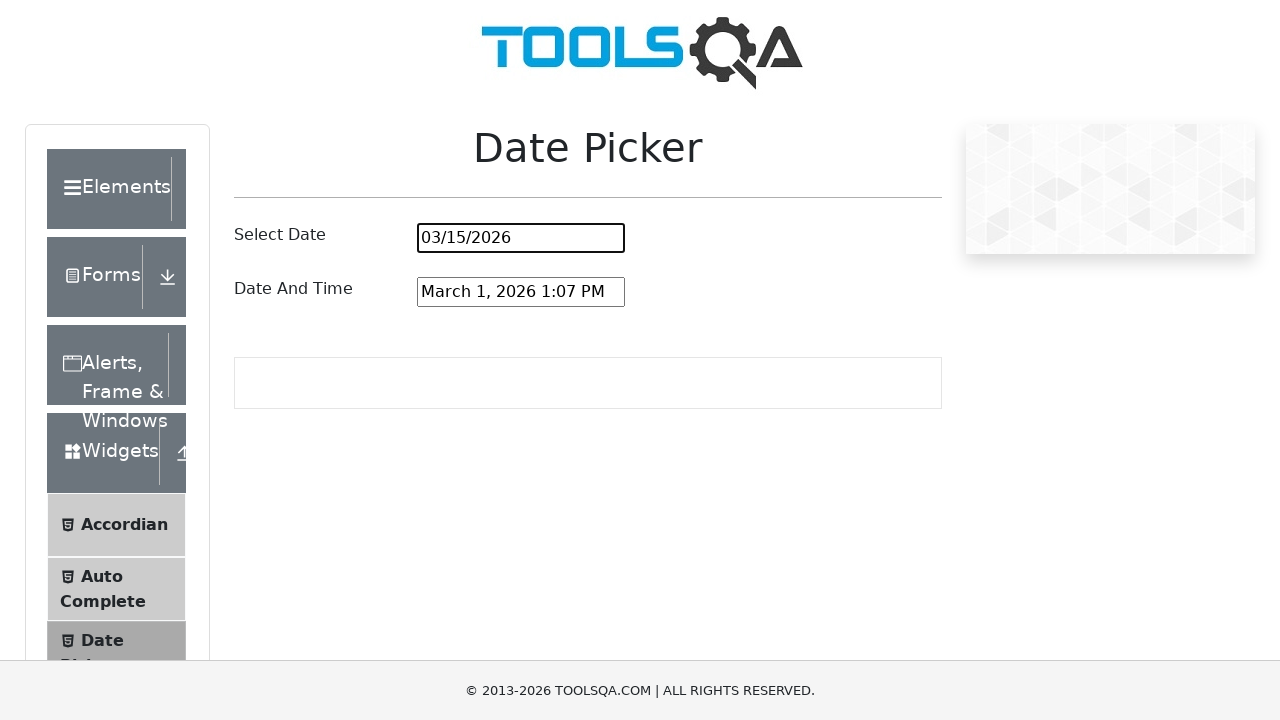

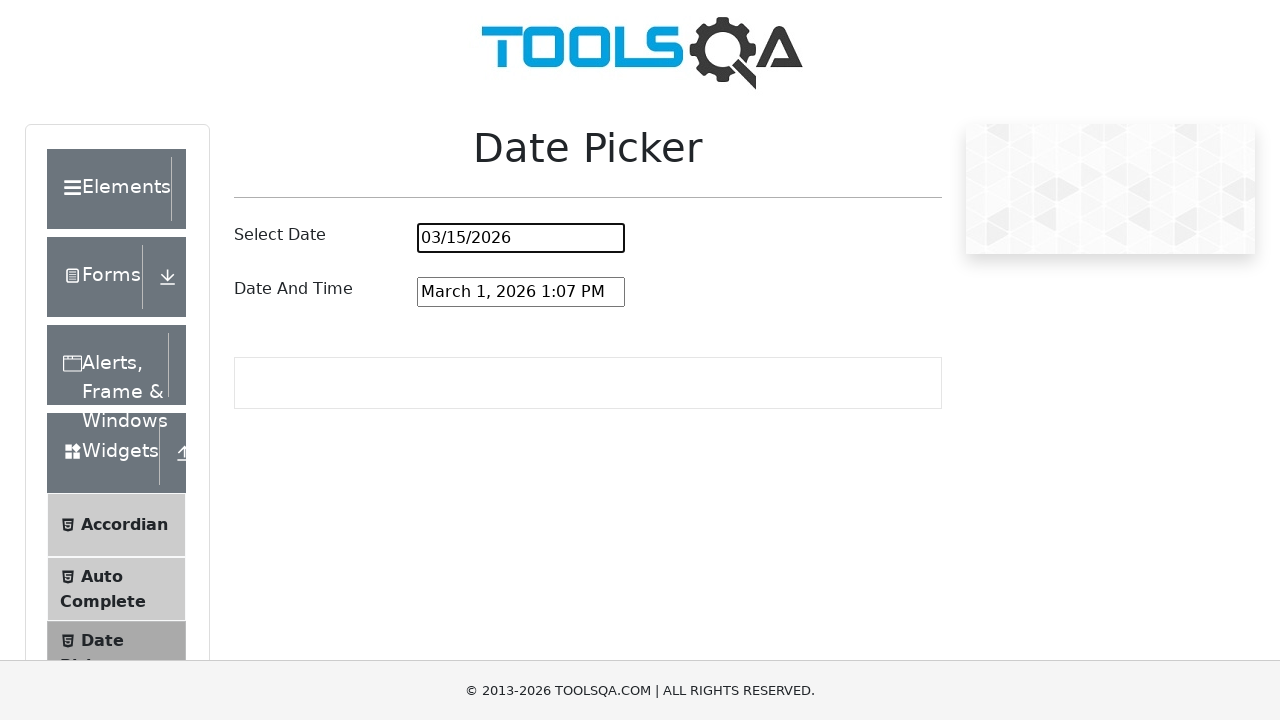